Tests that entered text is trimmed when saving edits

Starting URL: https://demo.playwright.dev/todomvc

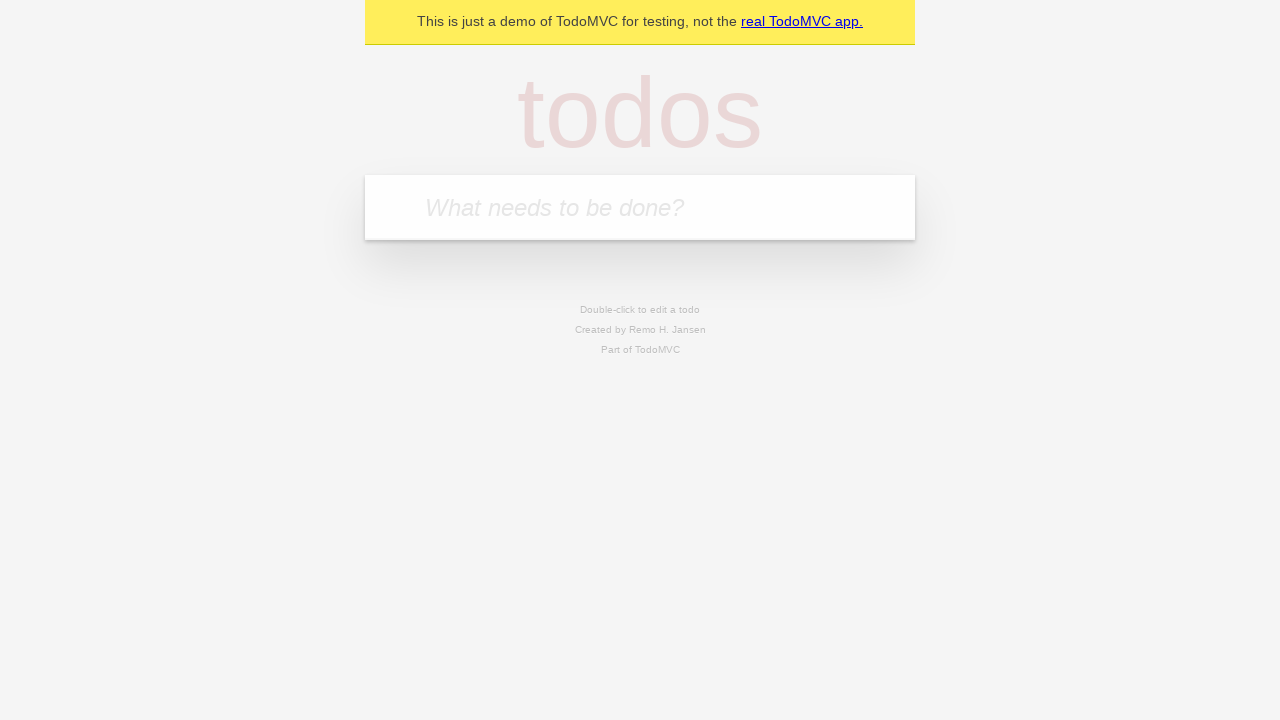

Filled new todo input with 'buy some cheese' on internal:attr=[placeholder="What needs to be done?"i]
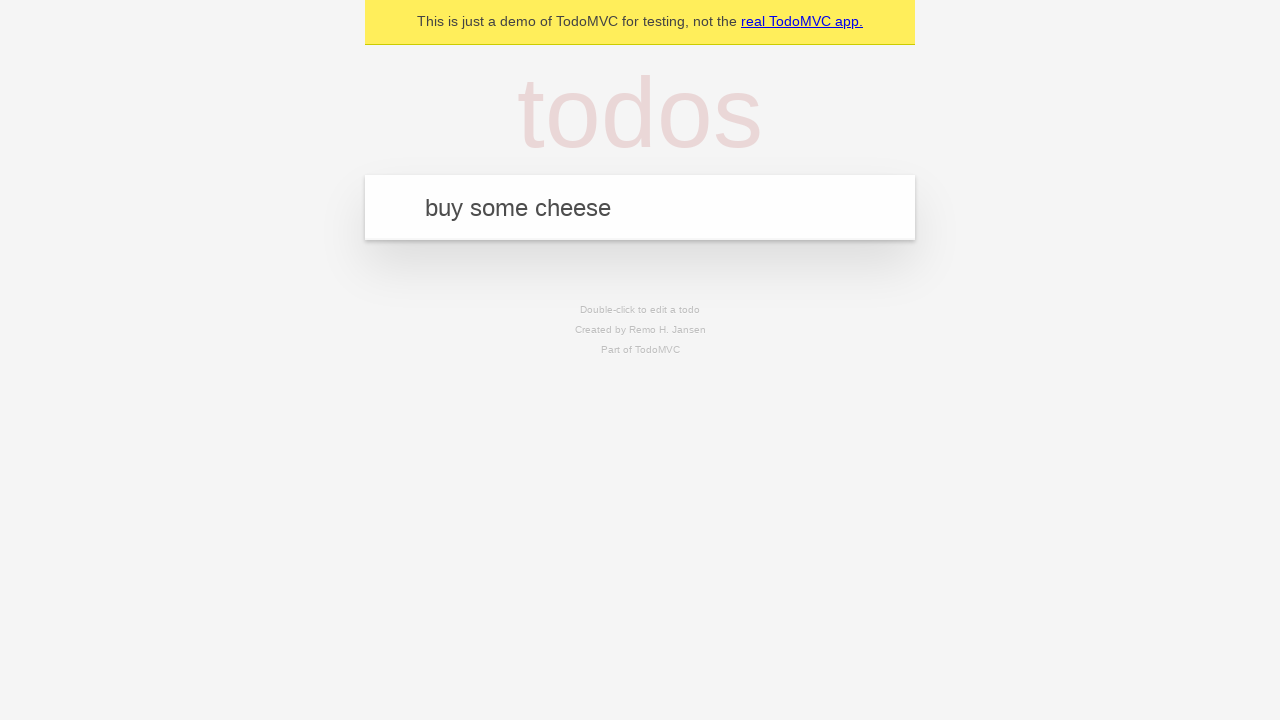

Pressed Enter to add todo 'buy some cheese' on internal:attr=[placeholder="What needs to be done?"i]
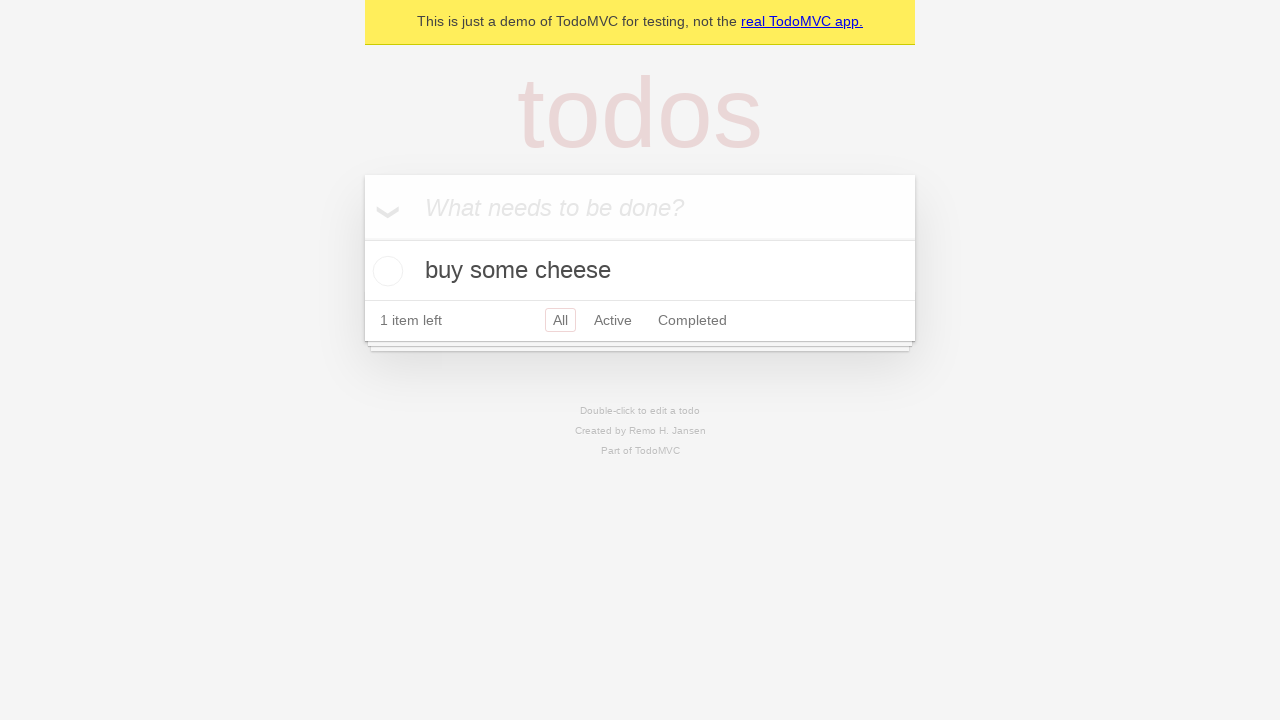

Filled new todo input with 'feed the cat' on internal:attr=[placeholder="What needs to be done?"i]
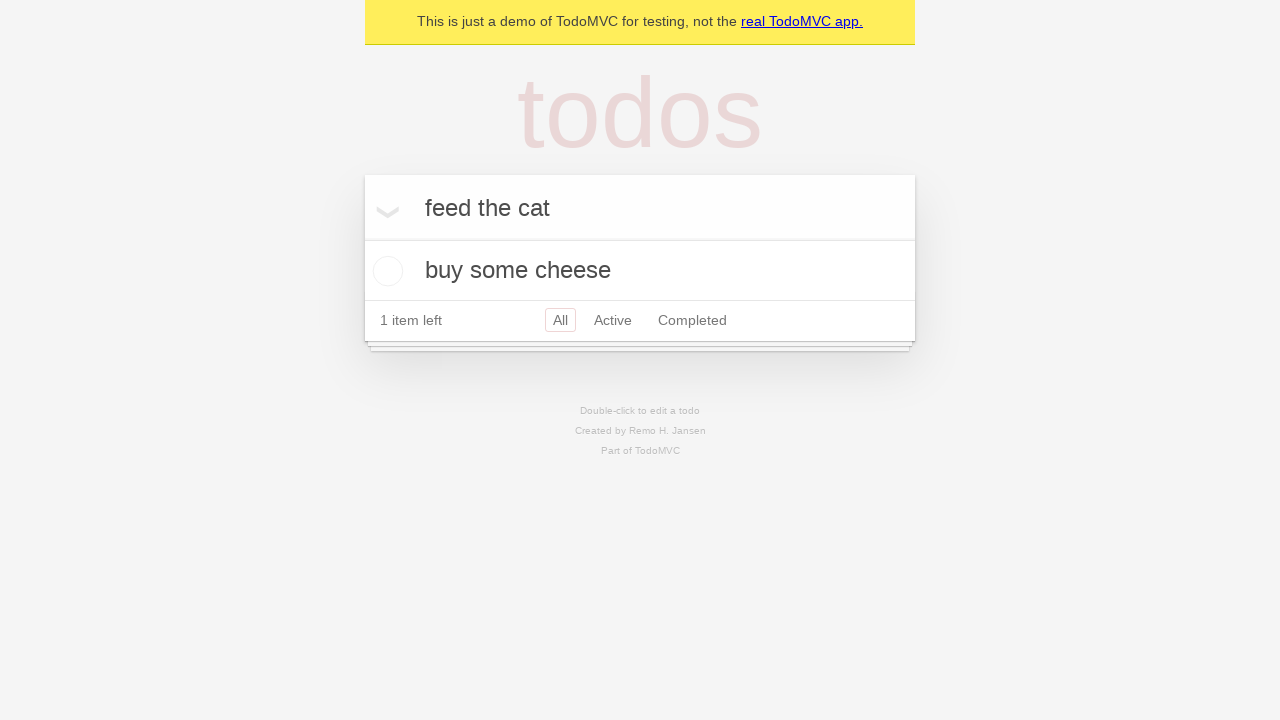

Pressed Enter to add todo 'feed the cat' on internal:attr=[placeholder="What needs to be done?"i]
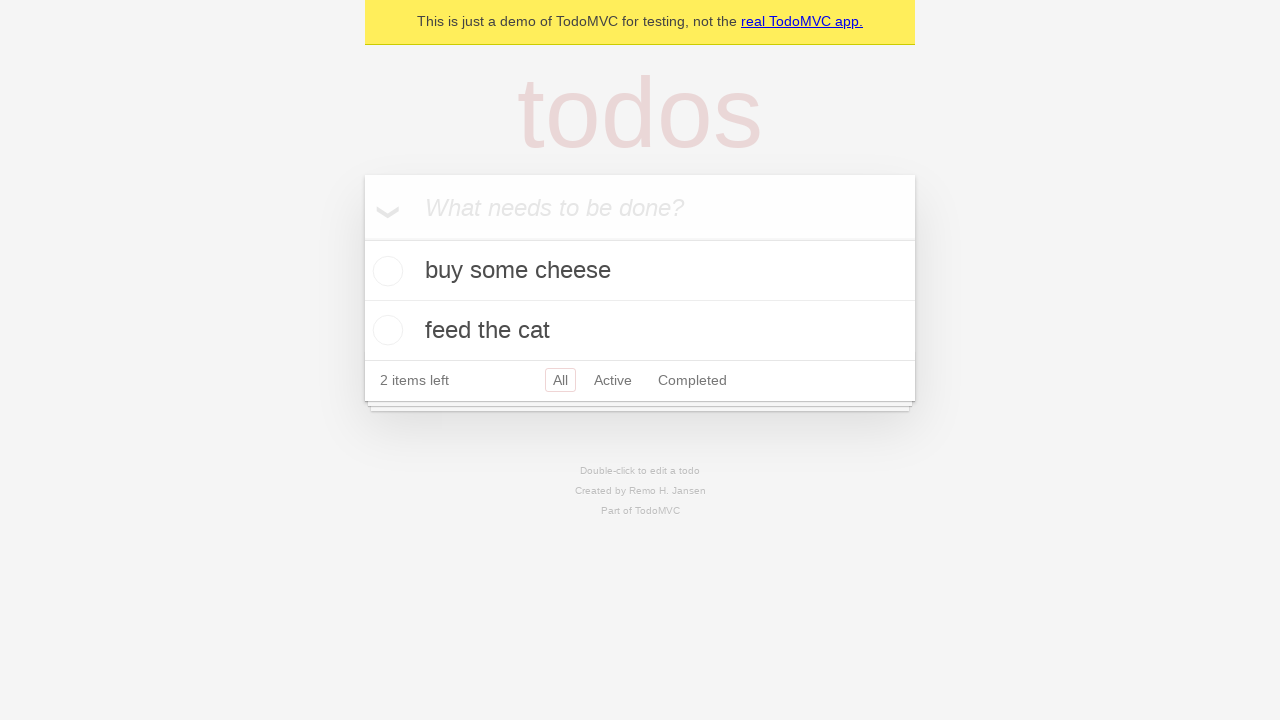

Filled new todo input with 'book a doctors appointment' on internal:attr=[placeholder="What needs to be done?"i]
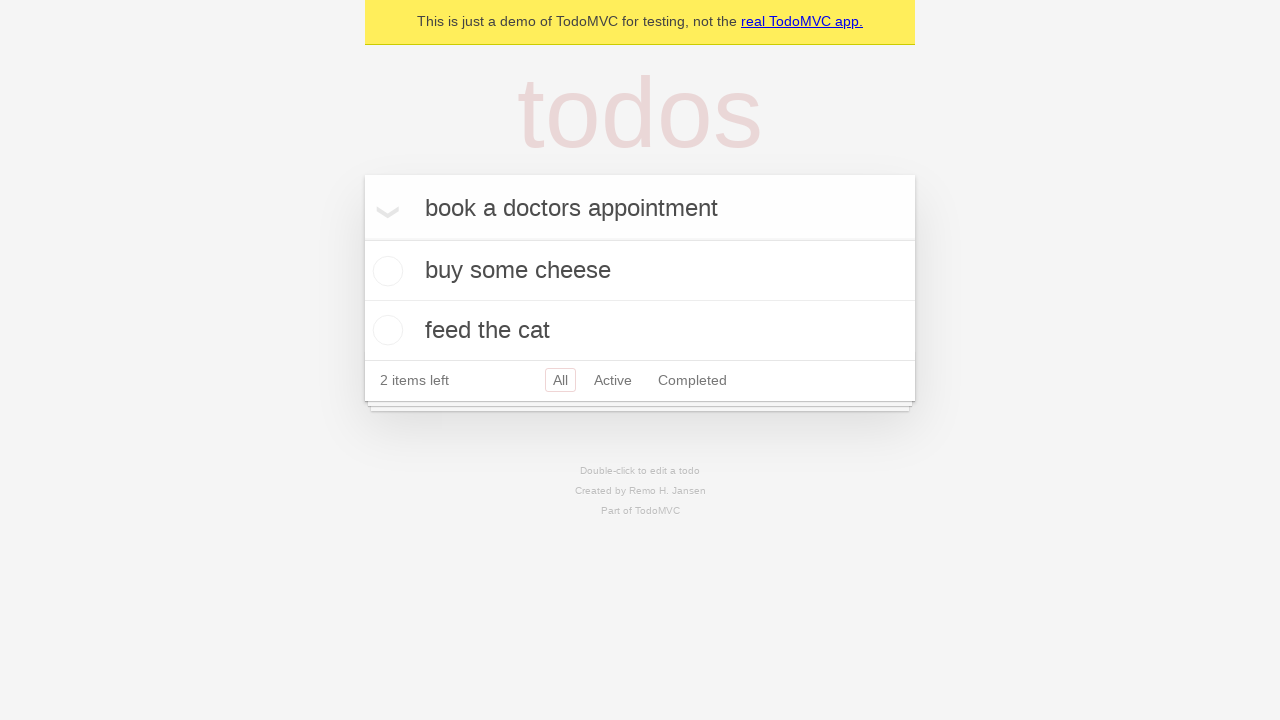

Pressed Enter to add todo 'book a doctors appointment' on internal:attr=[placeholder="What needs to be done?"i]
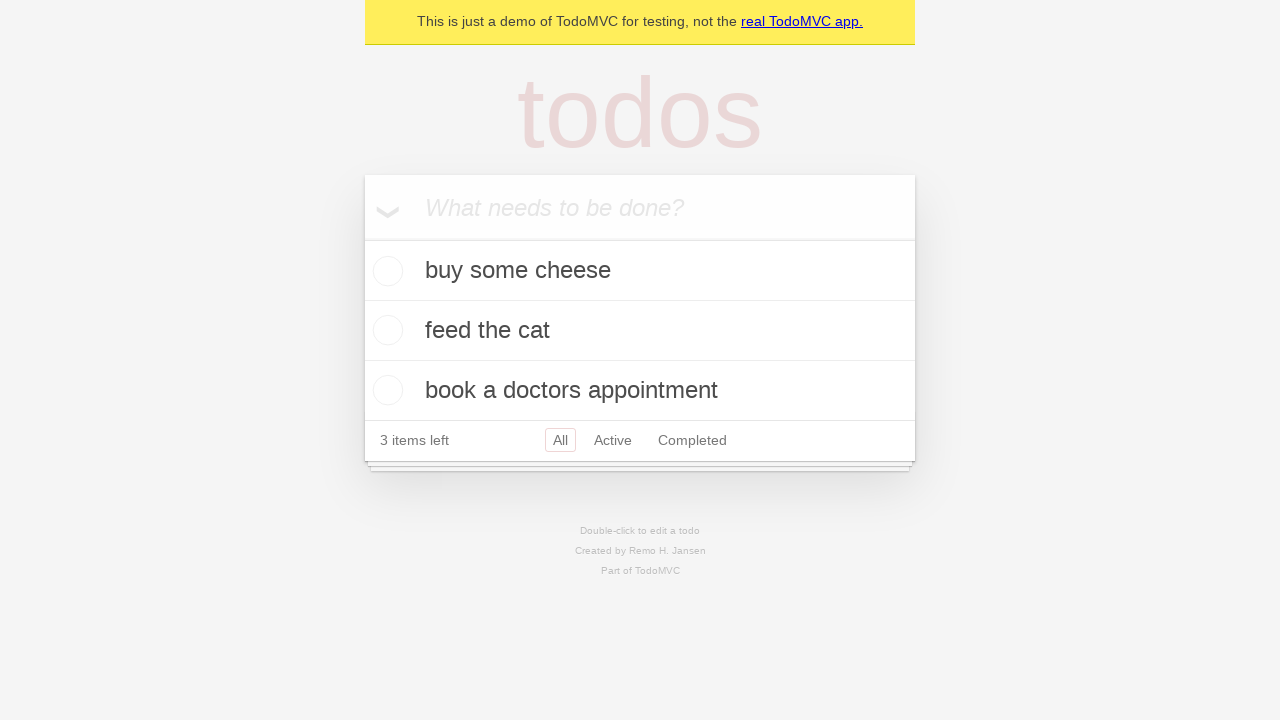

Waited for all 3 todos to appear
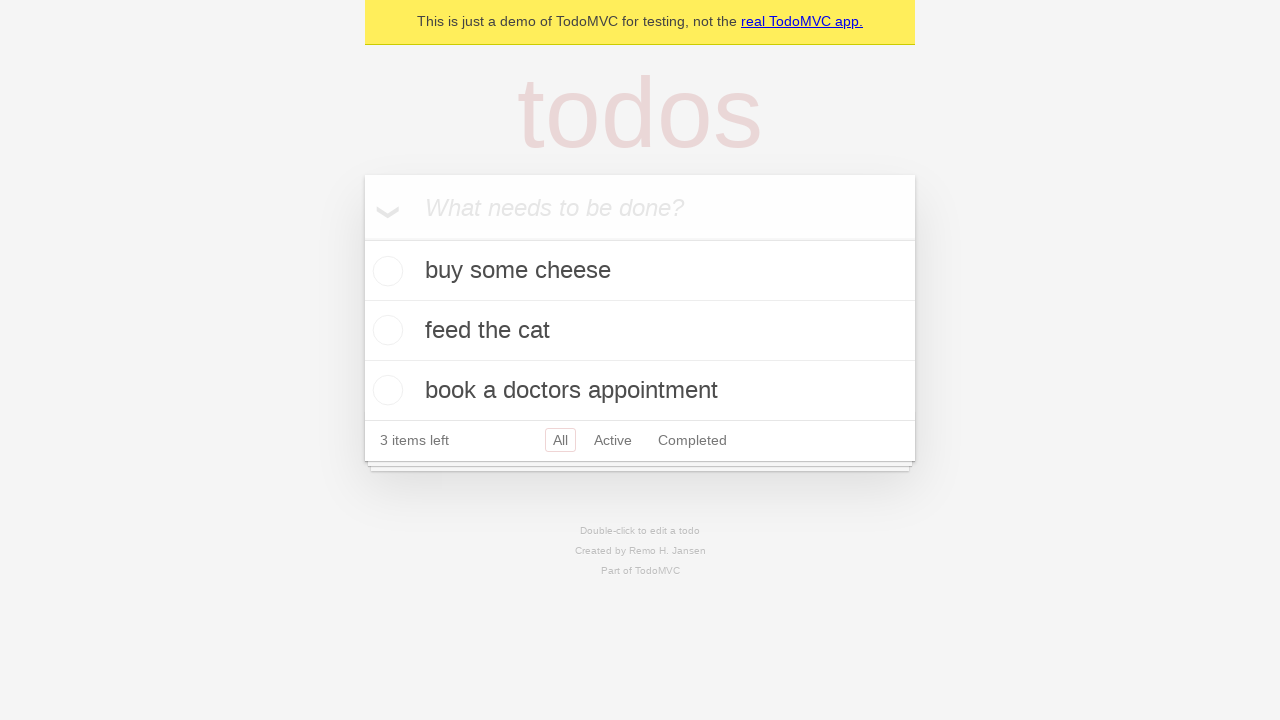

Double-clicked second todo to enter edit mode at (640, 331) on [data-testid='todo-item'] >> nth=1
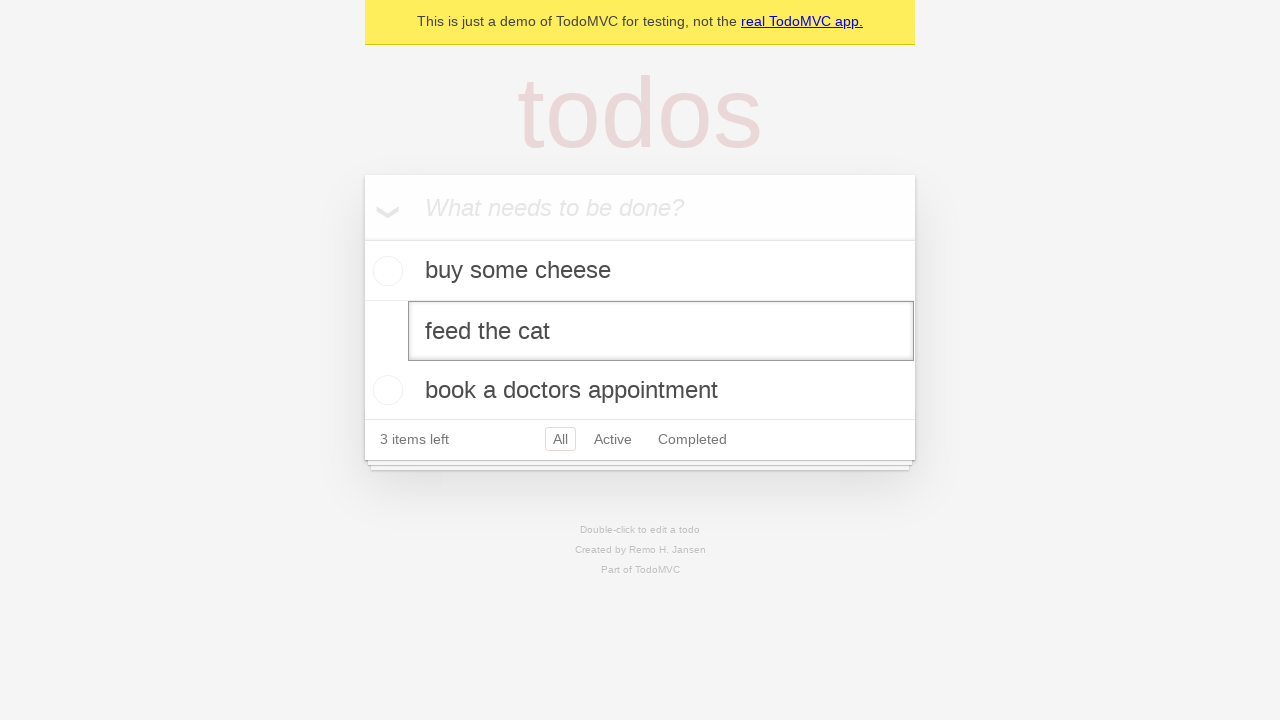

Filled edit input with text containing leading and trailing spaces on [data-testid='todo-item'] >> nth=1 >> internal:role=textbox[name="Edit"i]
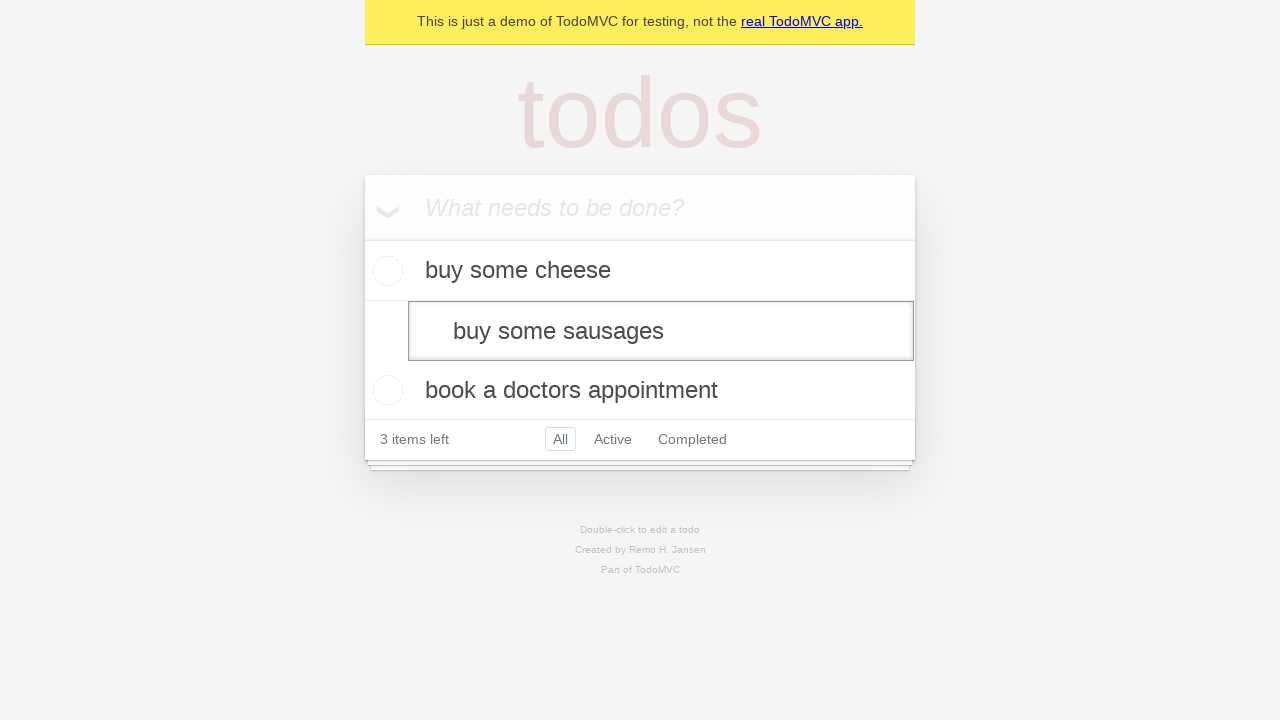

Pressed Enter to save edited todo with trimmed text on [data-testid='todo-item'] >> nth=1 >> internal:role=textbox[name="Edit"i]
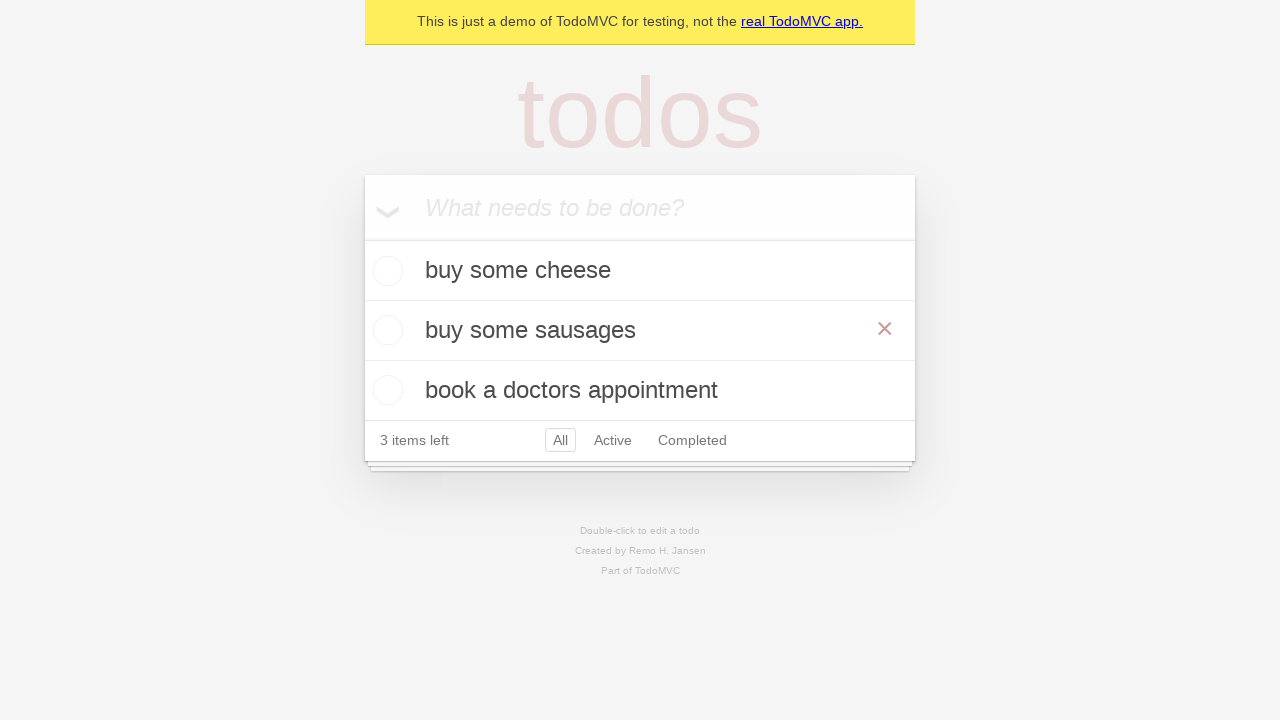

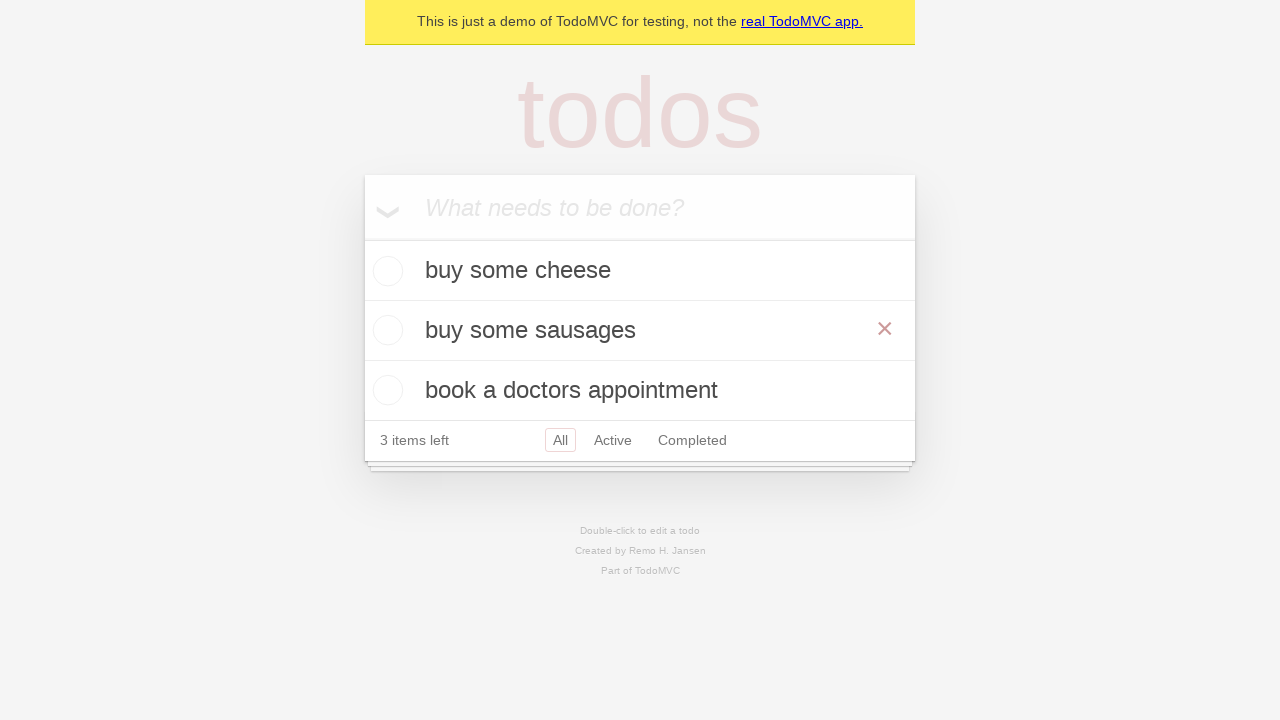